Waits for a price to reach $100, books an item, solves a mathematical problem, and submits the answer

Starting URL: http://suninjuly.github.io/explicit_wait2.html

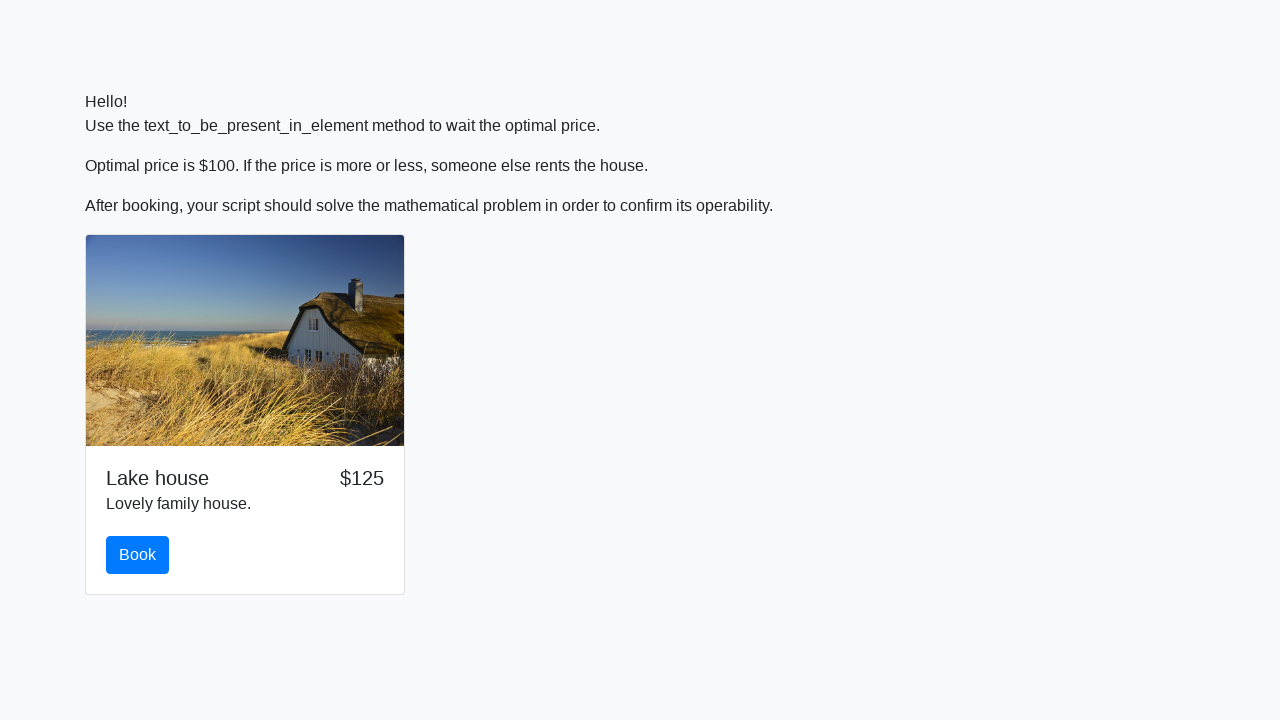

Price reached $100
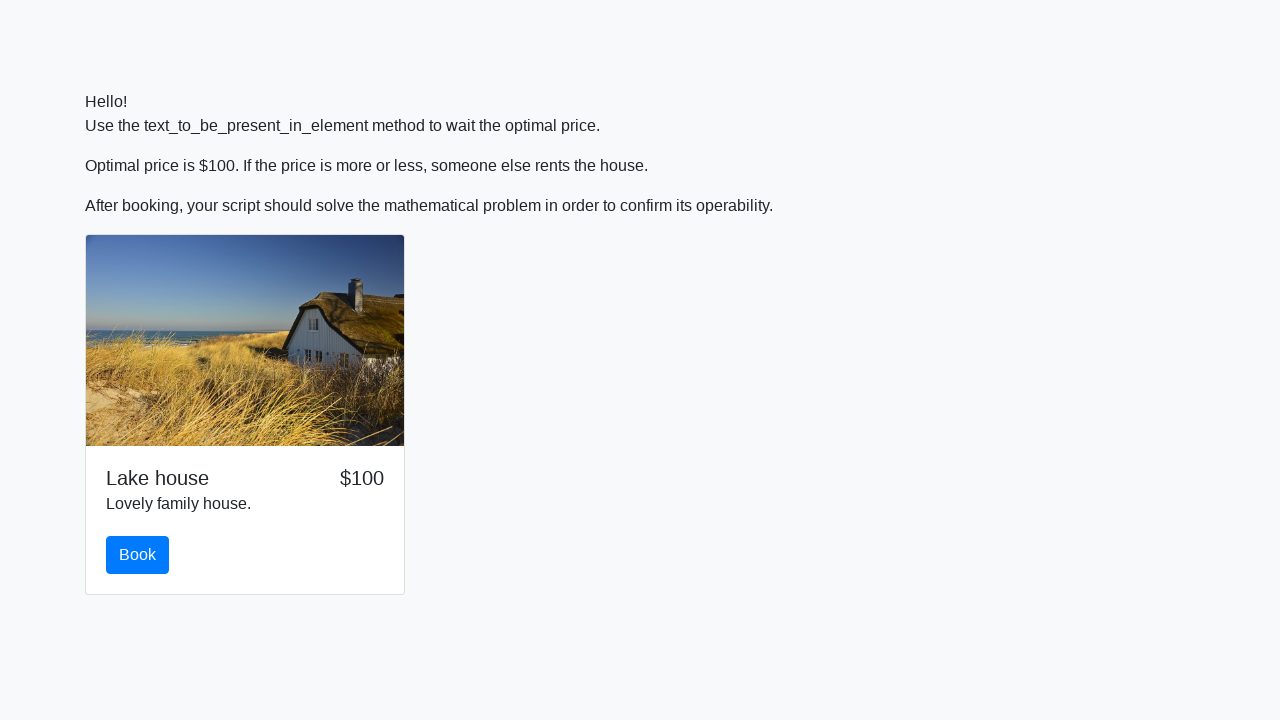

Clicked book button at (138, 555) on #book
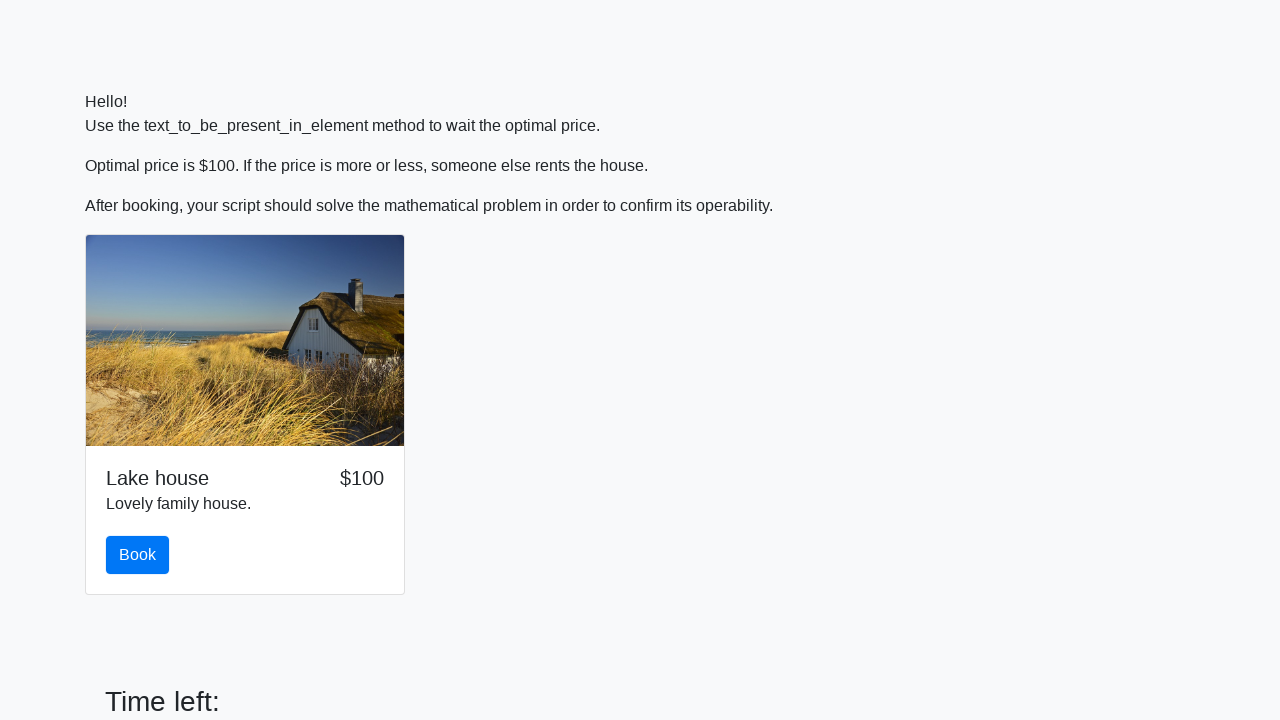

Retrieved x value: 294
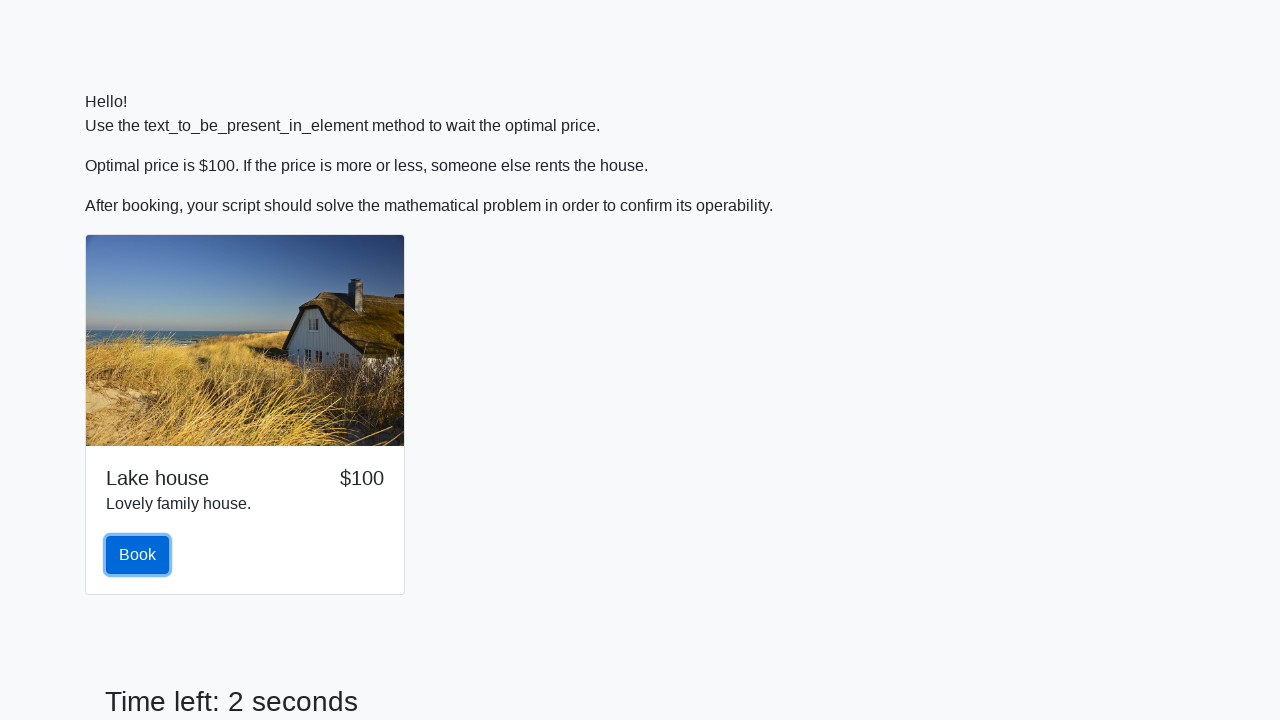

Calculated answer: 2.4504290590569813
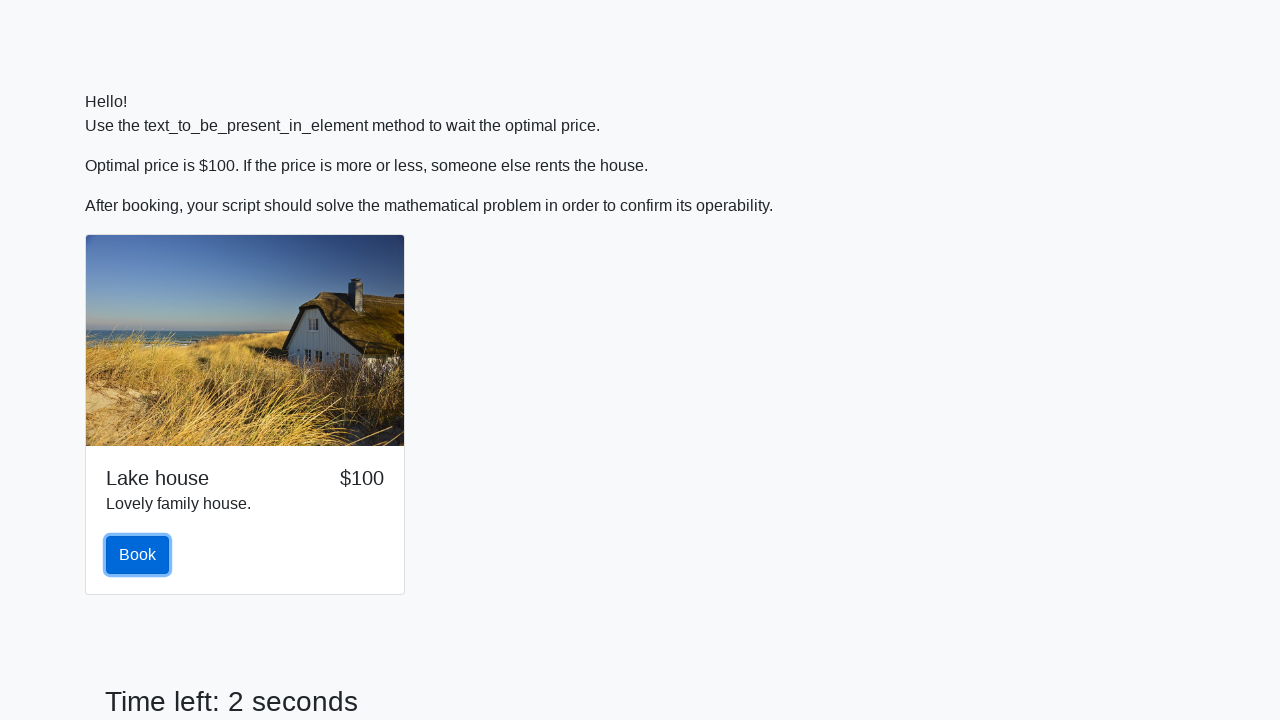

Filled in calculated answer on #answer
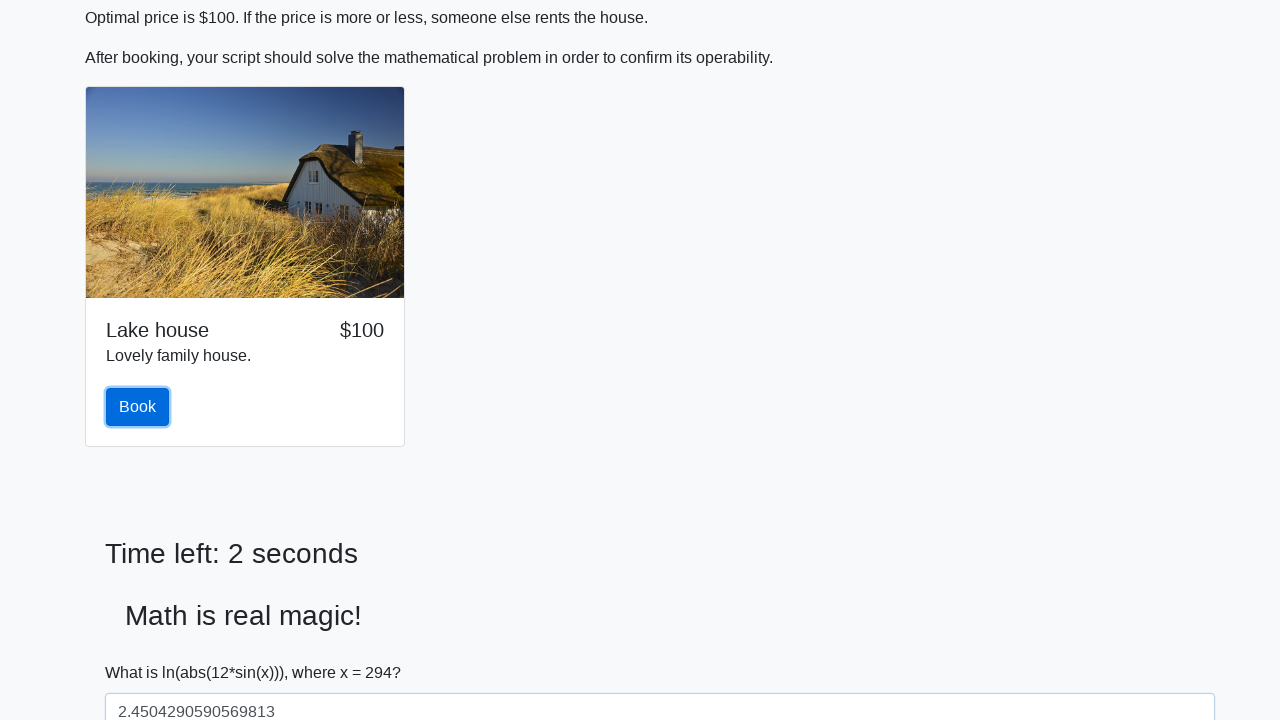

Clicked solve button to submit answer at (143, 651) on #solve
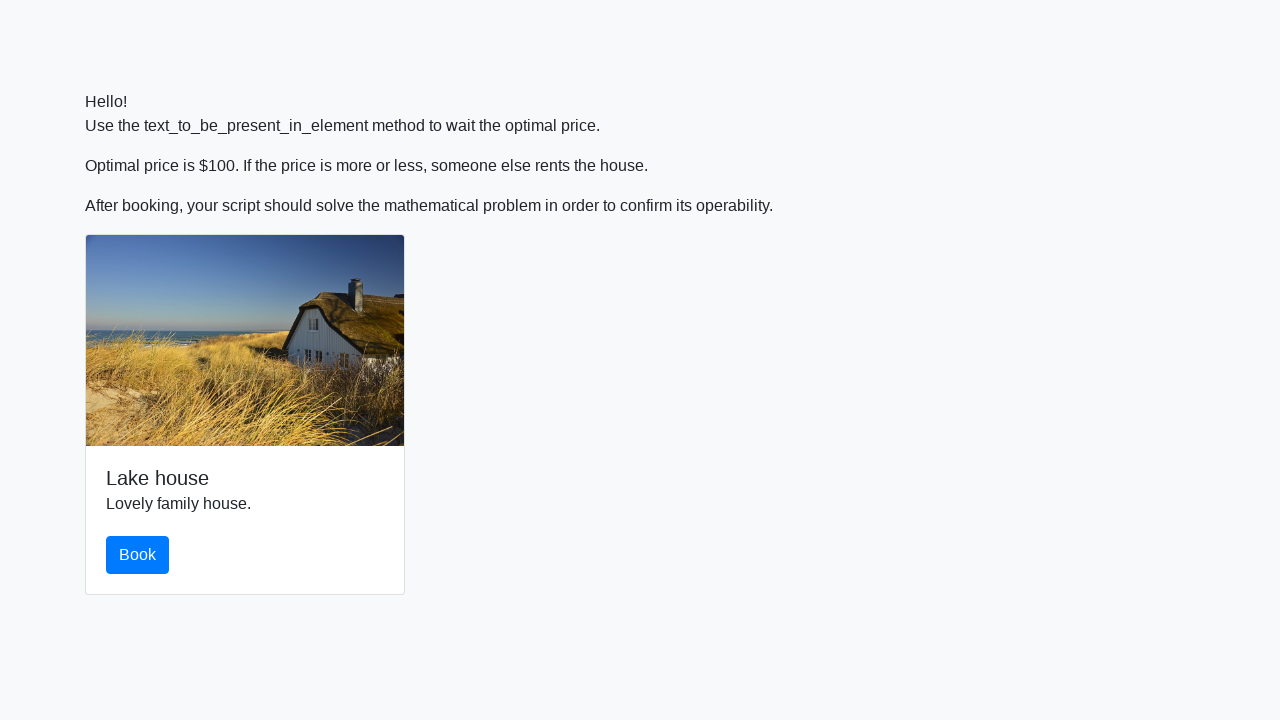

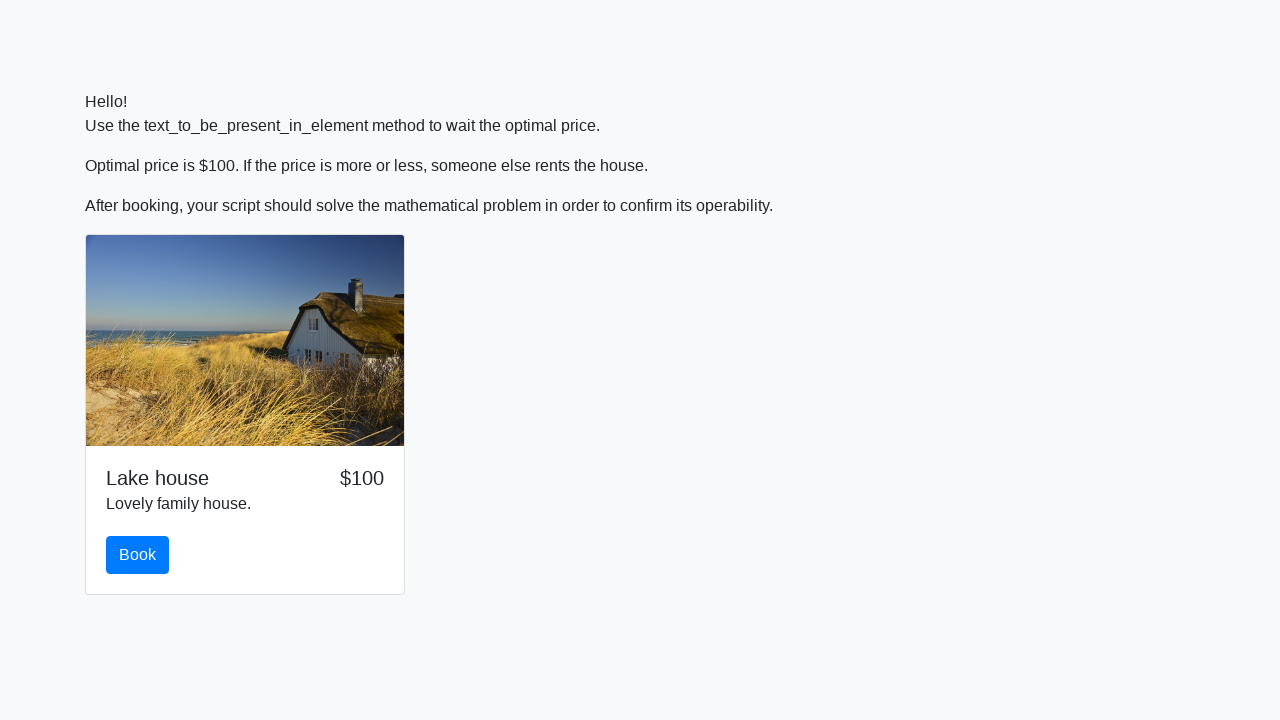